Tests radio button selection on a registration form by clicking the Male gender option

Starting URL: http://demo.automationtesting.in/Register.html

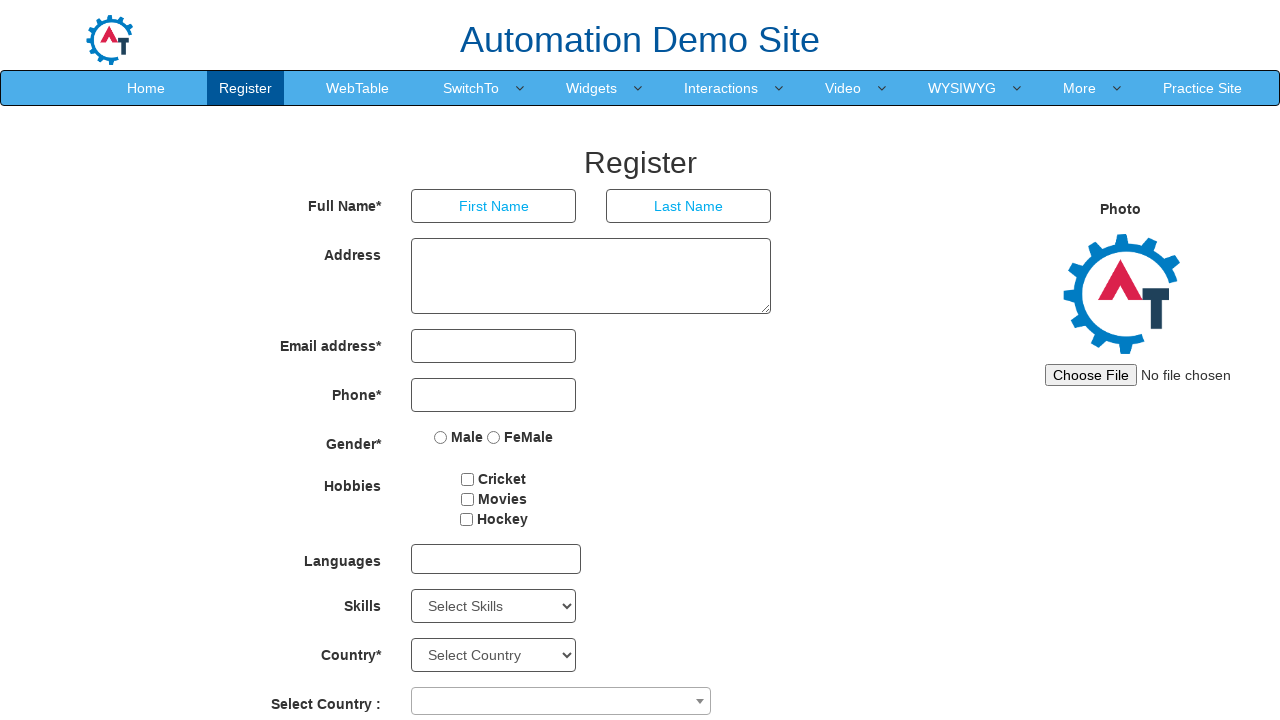

Located all radio button elements on the registration form
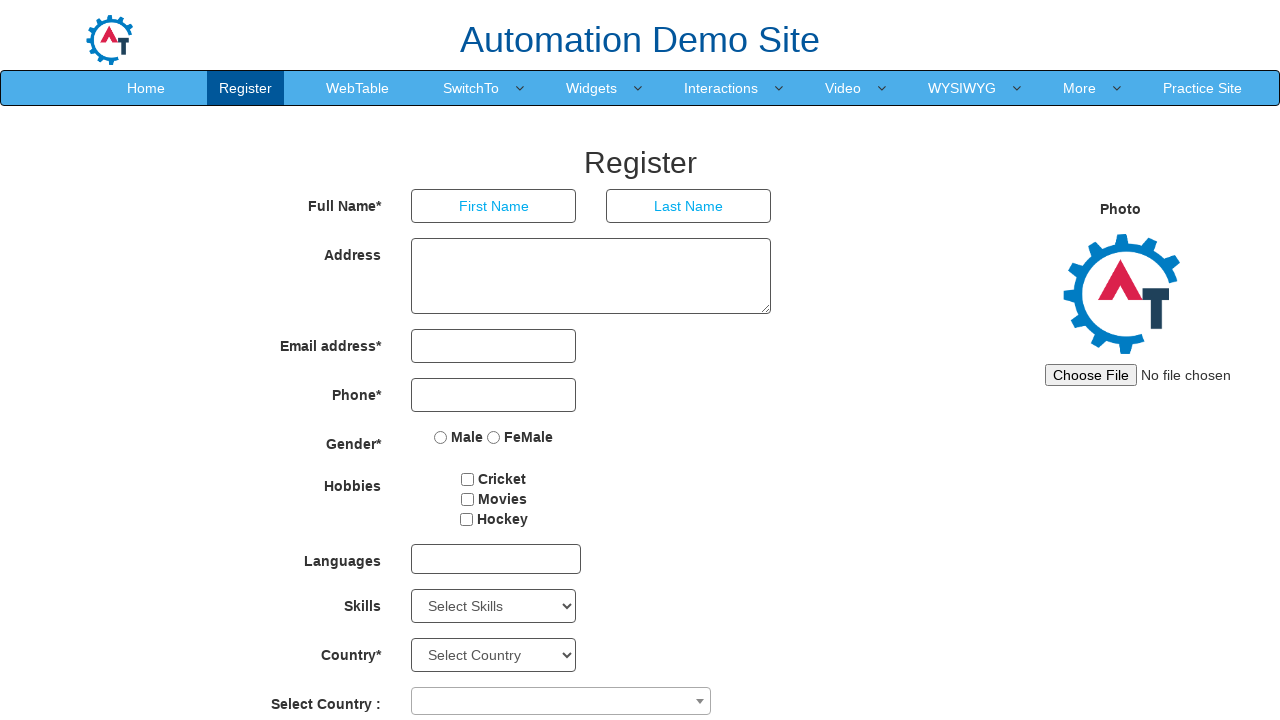

Retrieved radio button at index 0
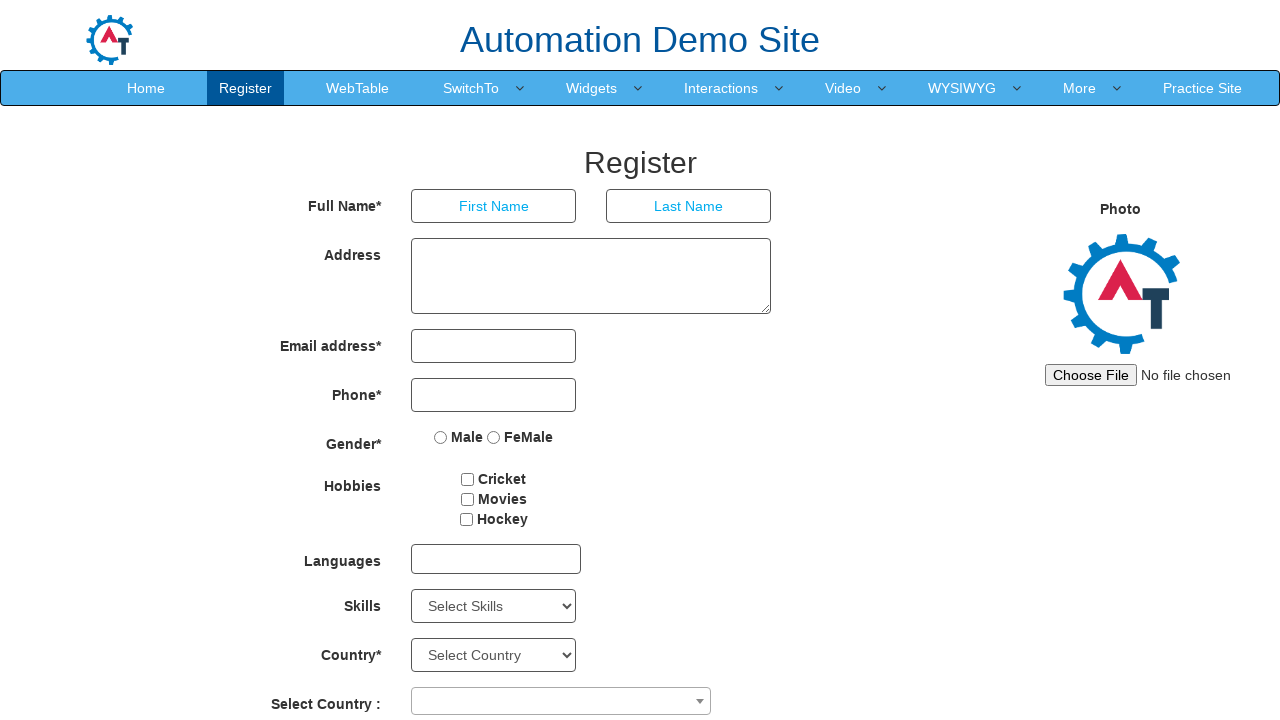

Identified Male radio button option
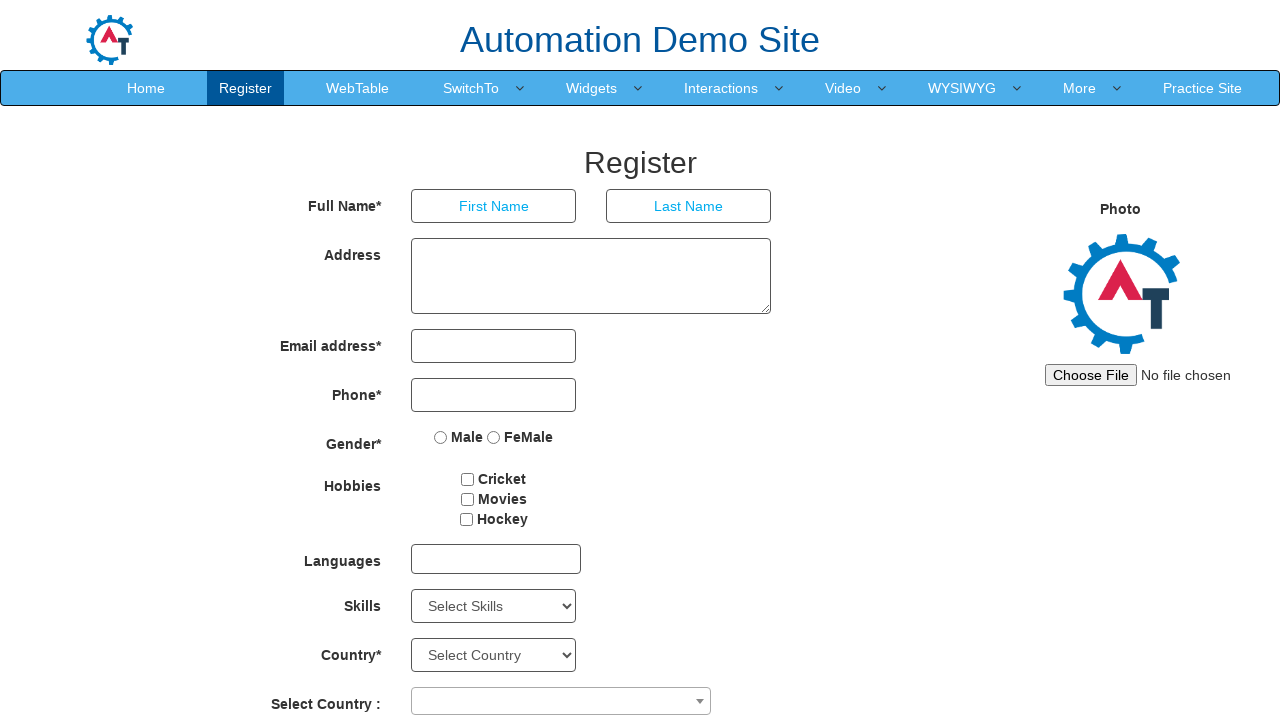

Clicked the Male gender radio button on the registration form at (441, 437) on input[type='radio'] >> nth=0
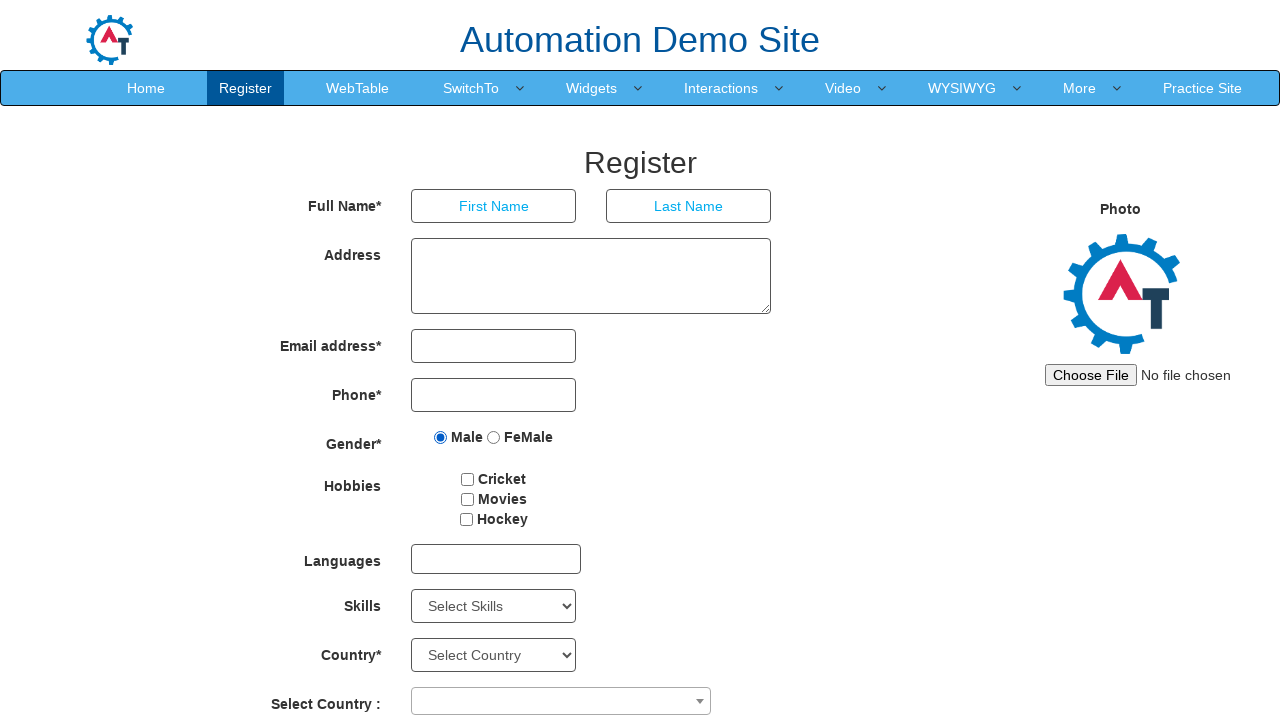

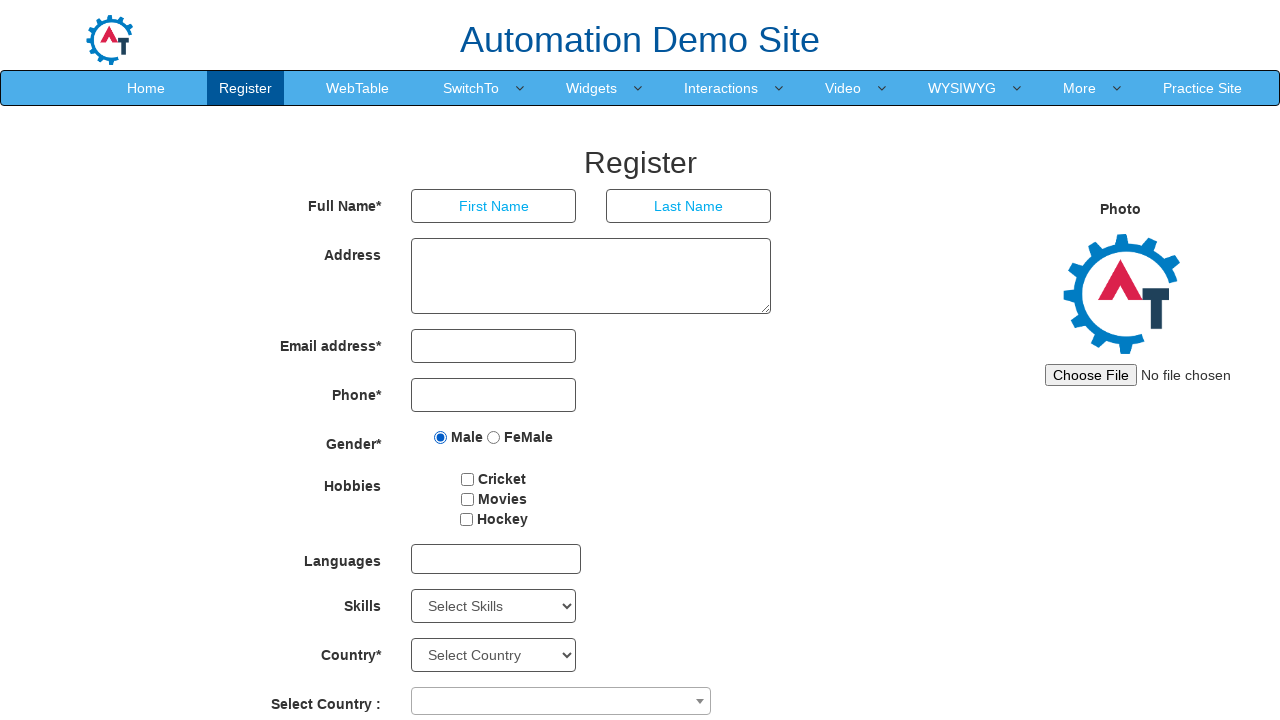